Tests single value autocomplete by typing partial text and selecting the matching option from dropdown

Starting URL: https://demoqa.com/auto-complete

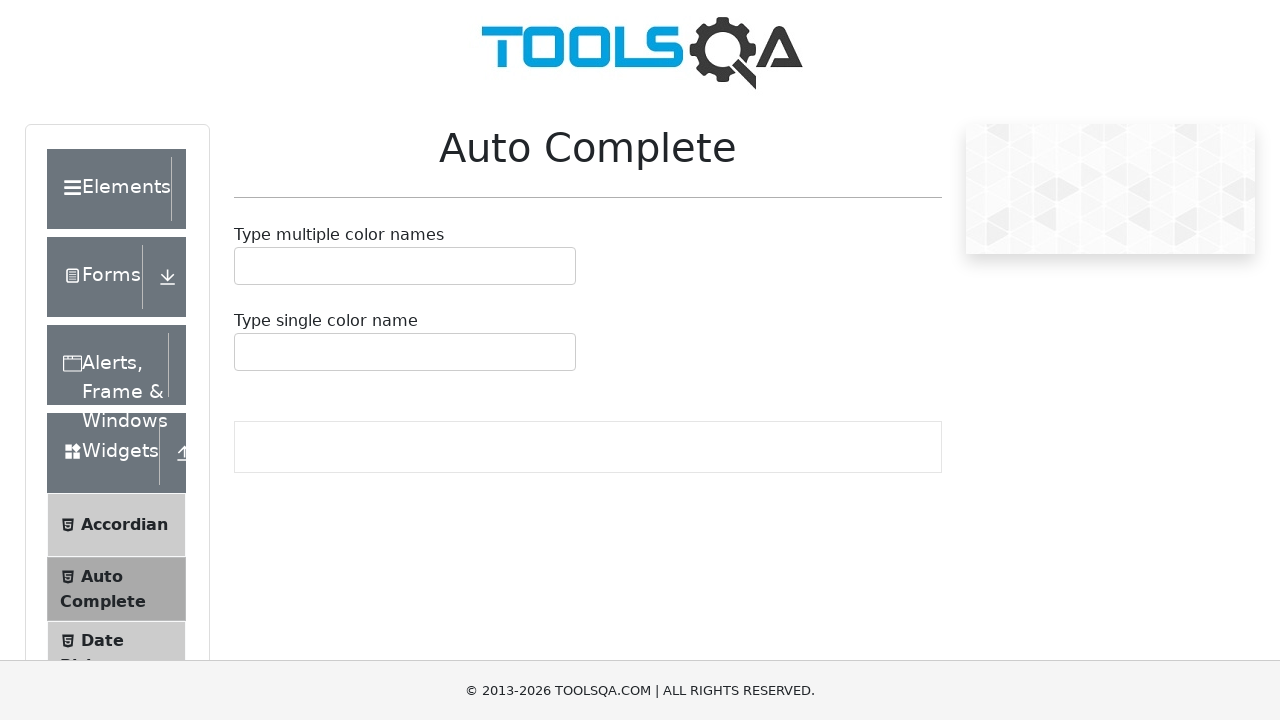

Clicked on single value autocomplete input field at (247, 352) on #autoCompleteSingleInput
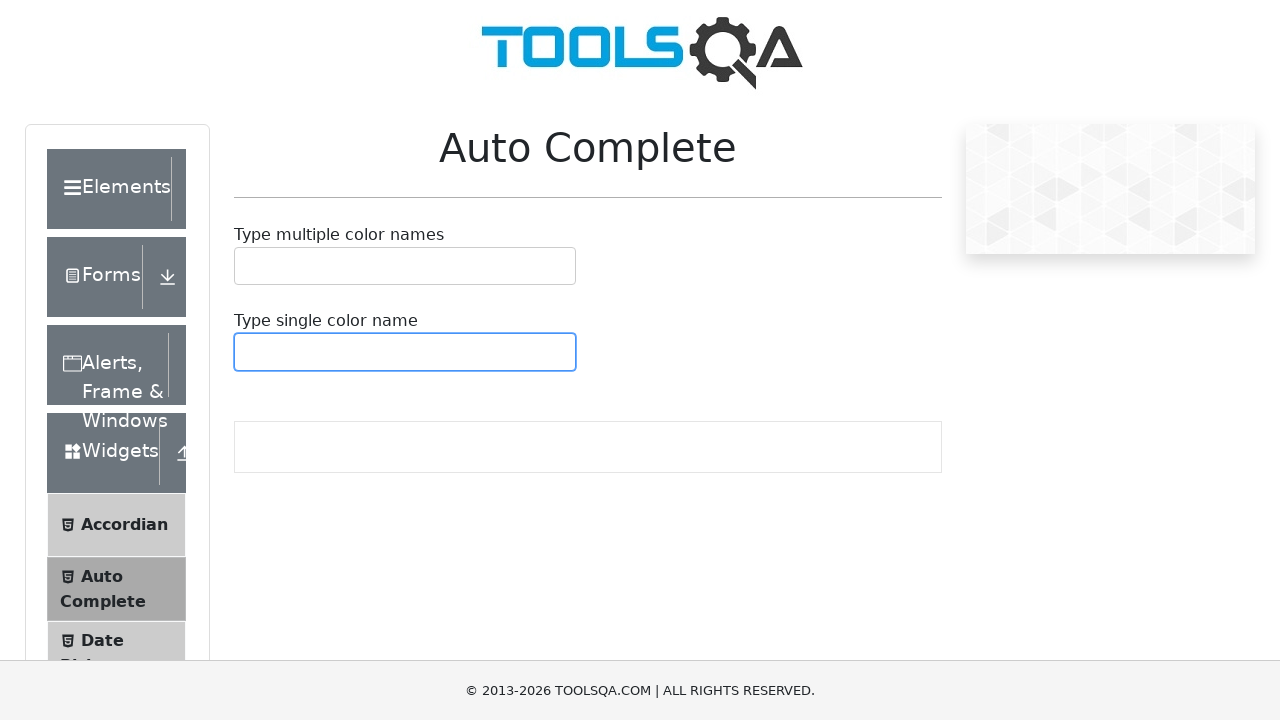

Typed 'Bla' into autocomplete input to filter options on #autoCompleteSingleInput
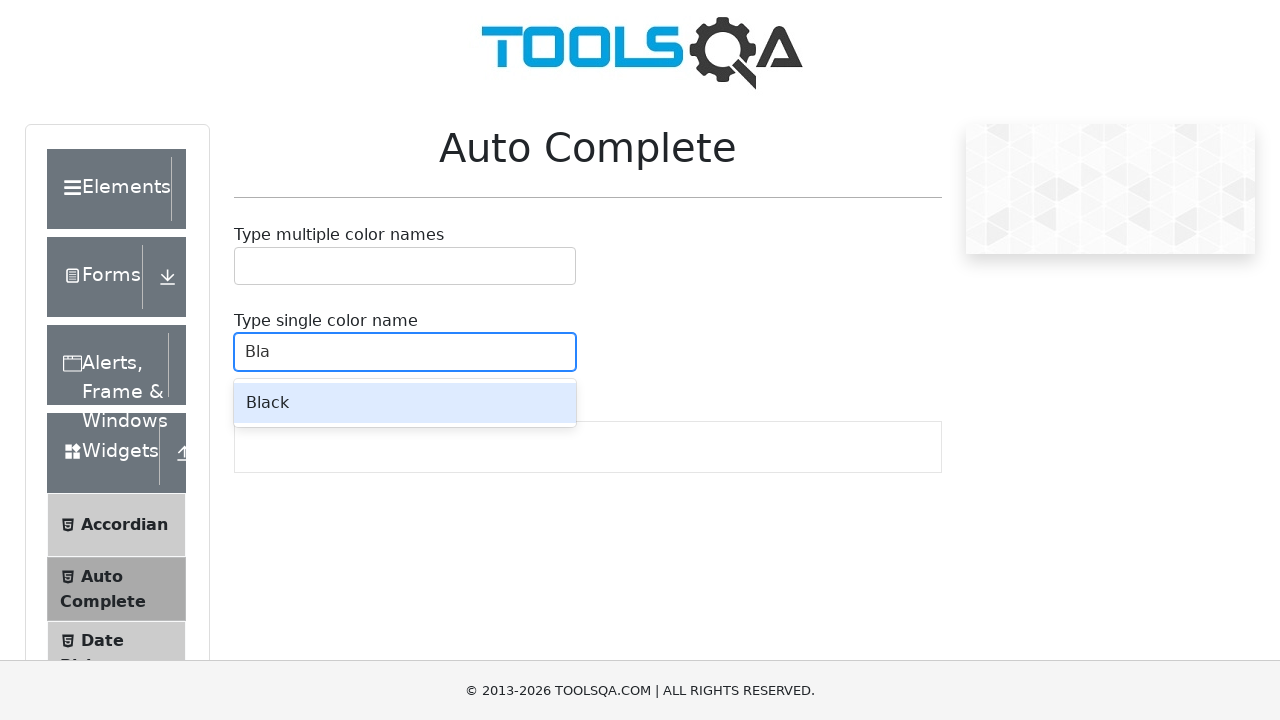

Dropdown menu appeared with autocomplete options
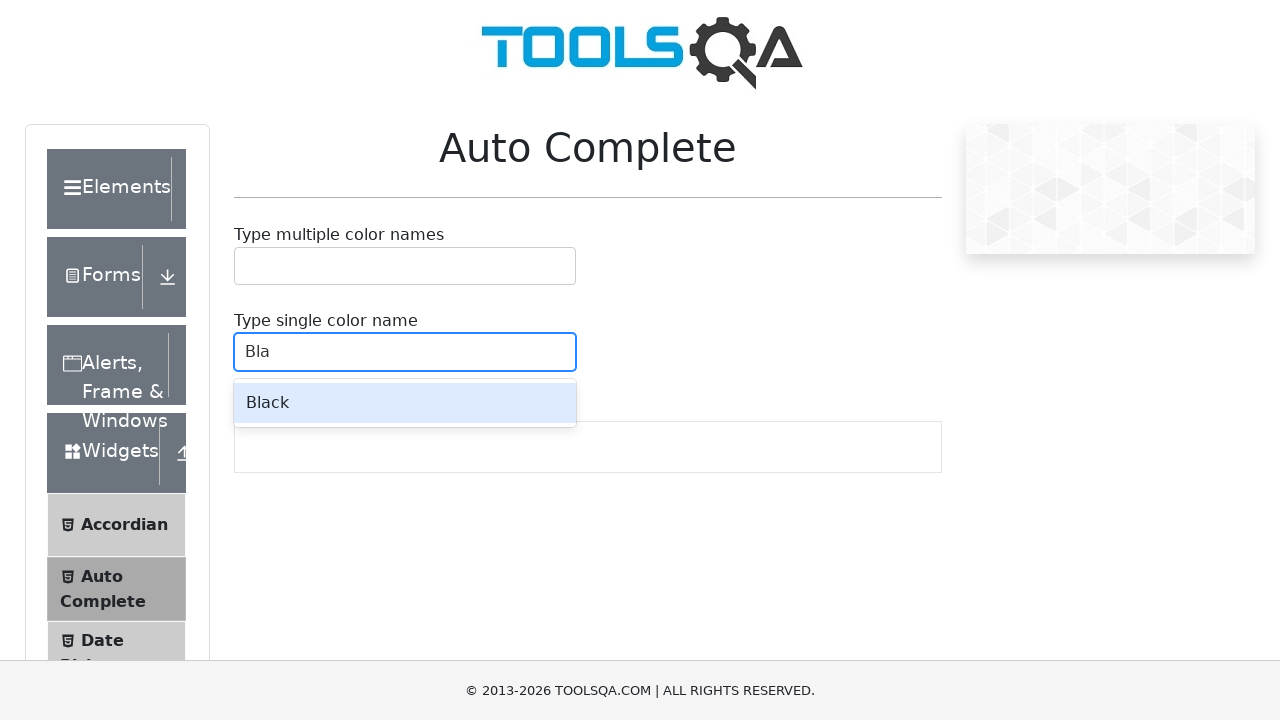

Retrieved all text contents from dropdown menu
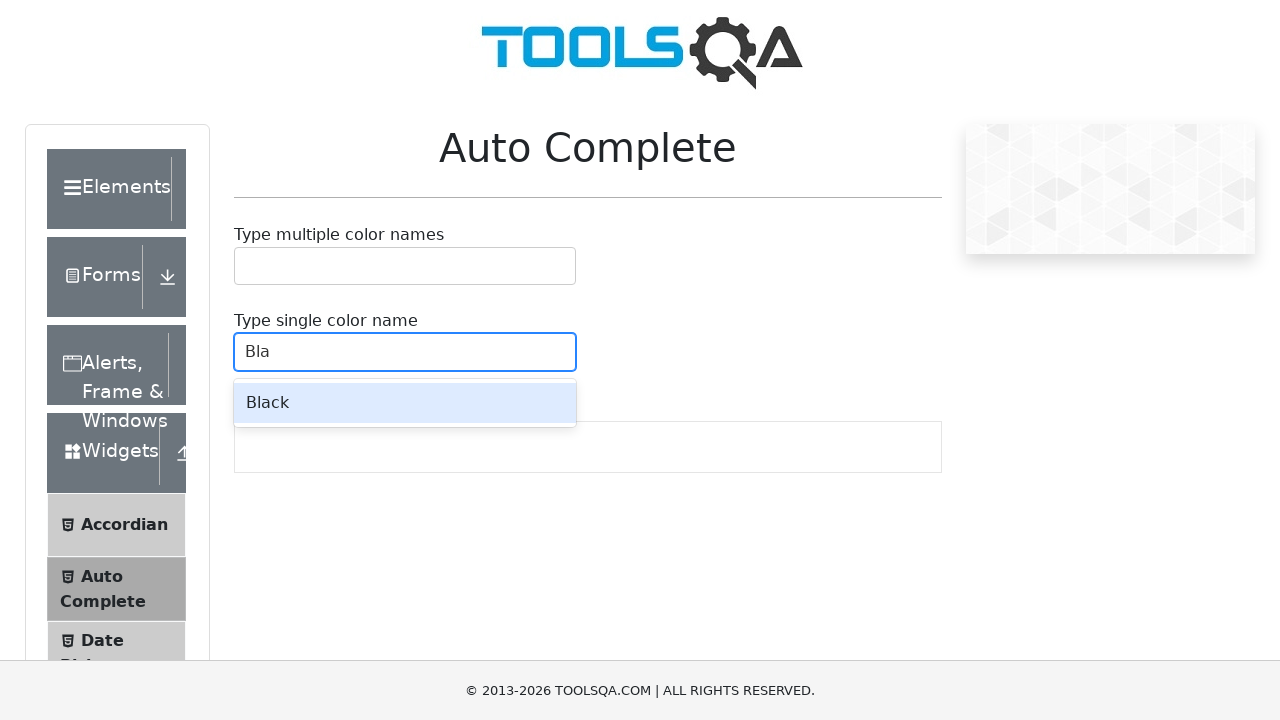

Clicked on 'Black' option from the dropdown menu at (405, 403) on .auto-complete__menu-list >> * >> nth=0
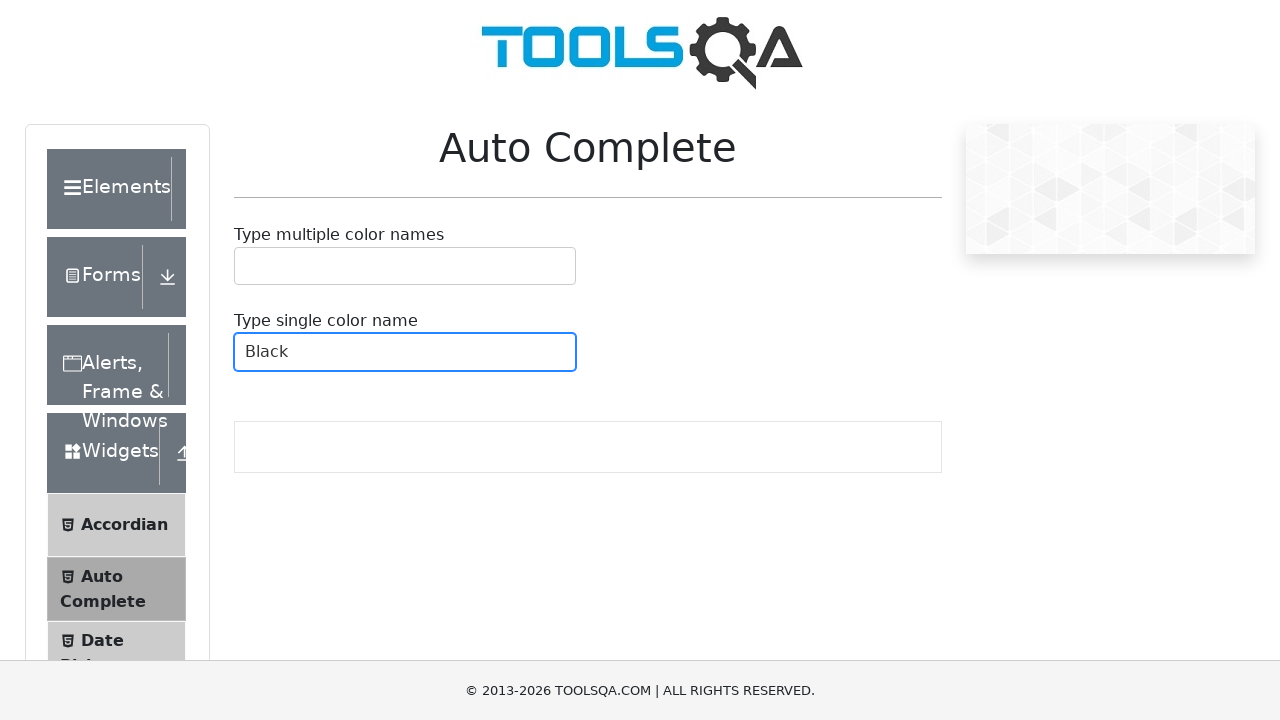

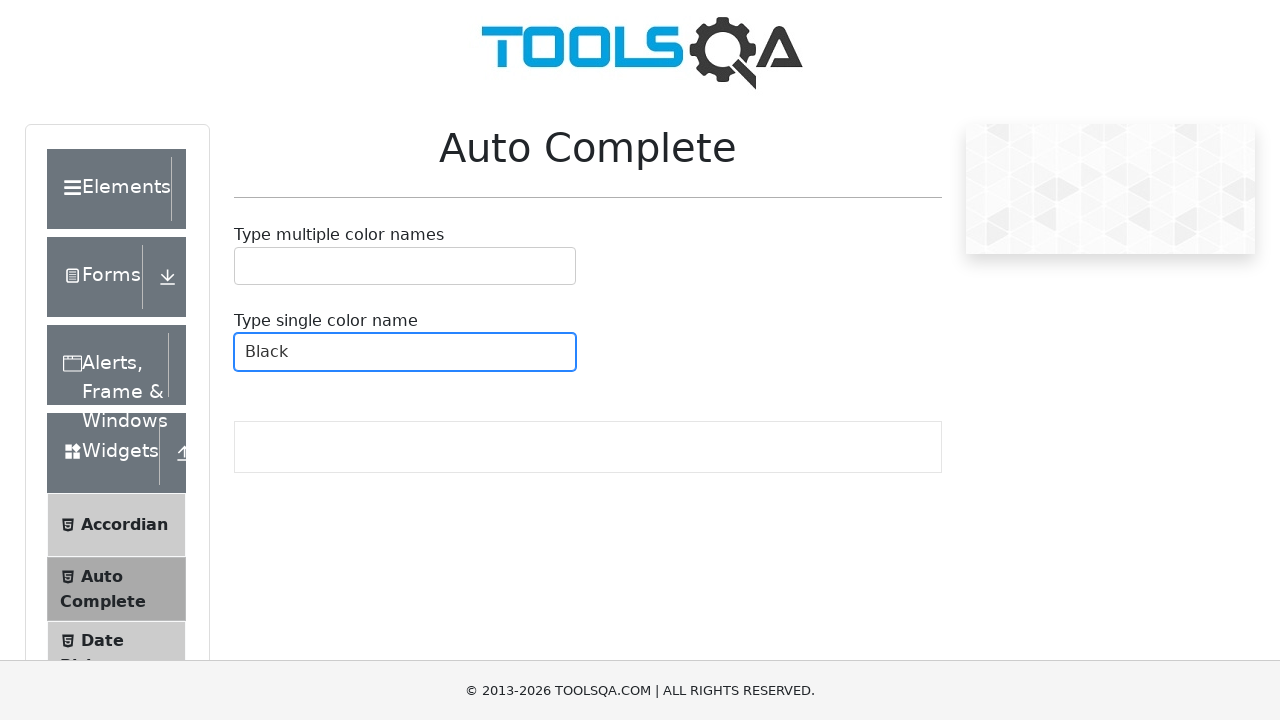